Tests file download functionality by navigating to a download page and clicking on a file link to initiate download

Starting URL: https://the-internet.herokuapp.com/download

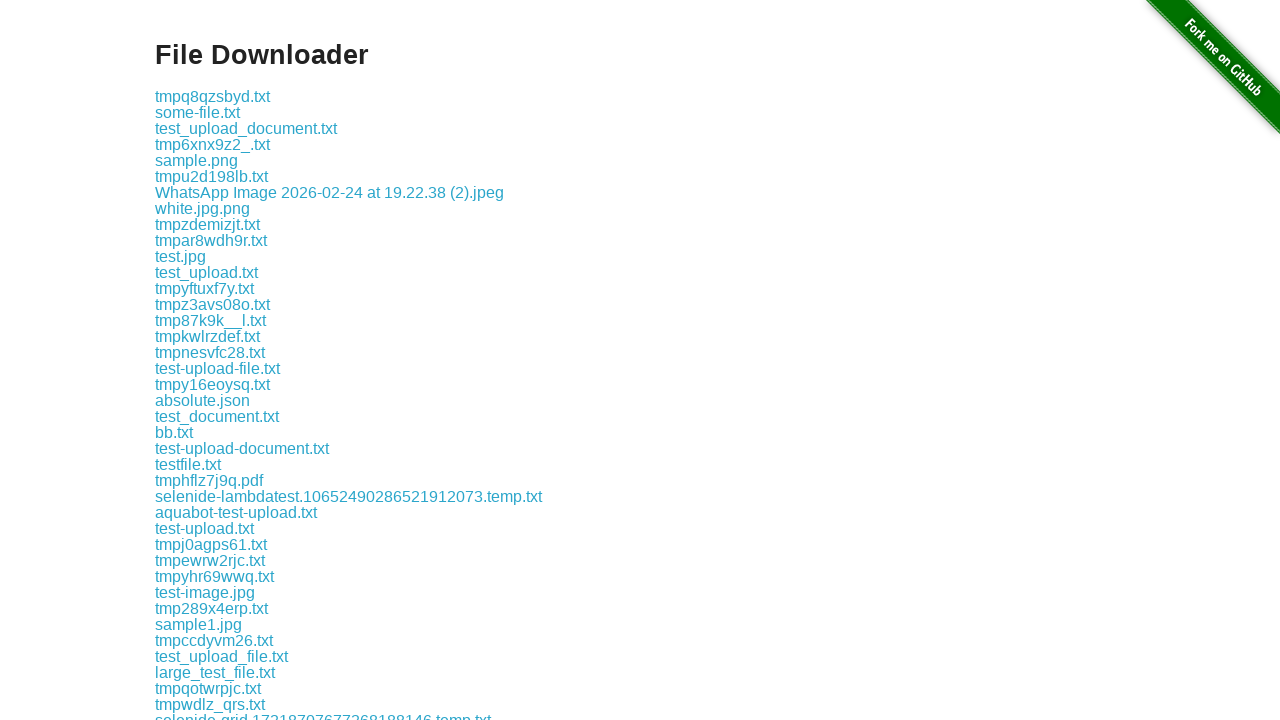

Clicked on random_data.txt file link to initiate download at (212, 639) on xpath=//*[text()='random_data.txt']
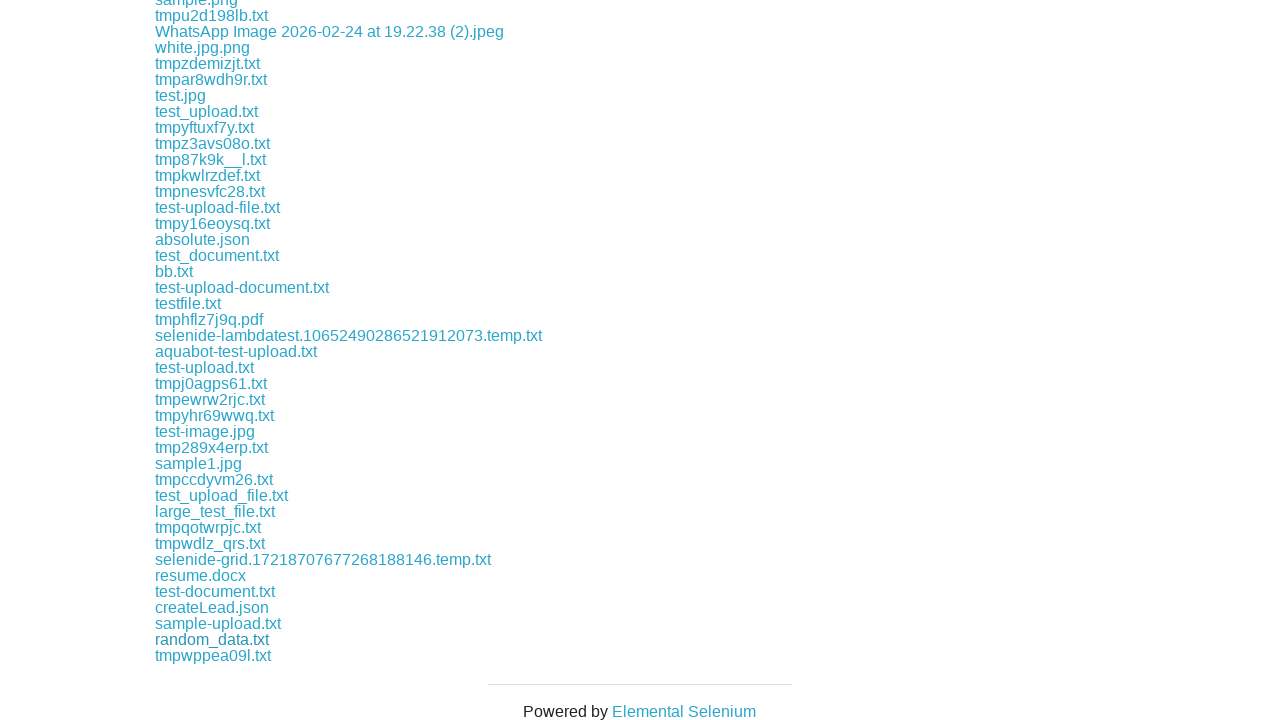

Waited 2 seconds for download to initiate
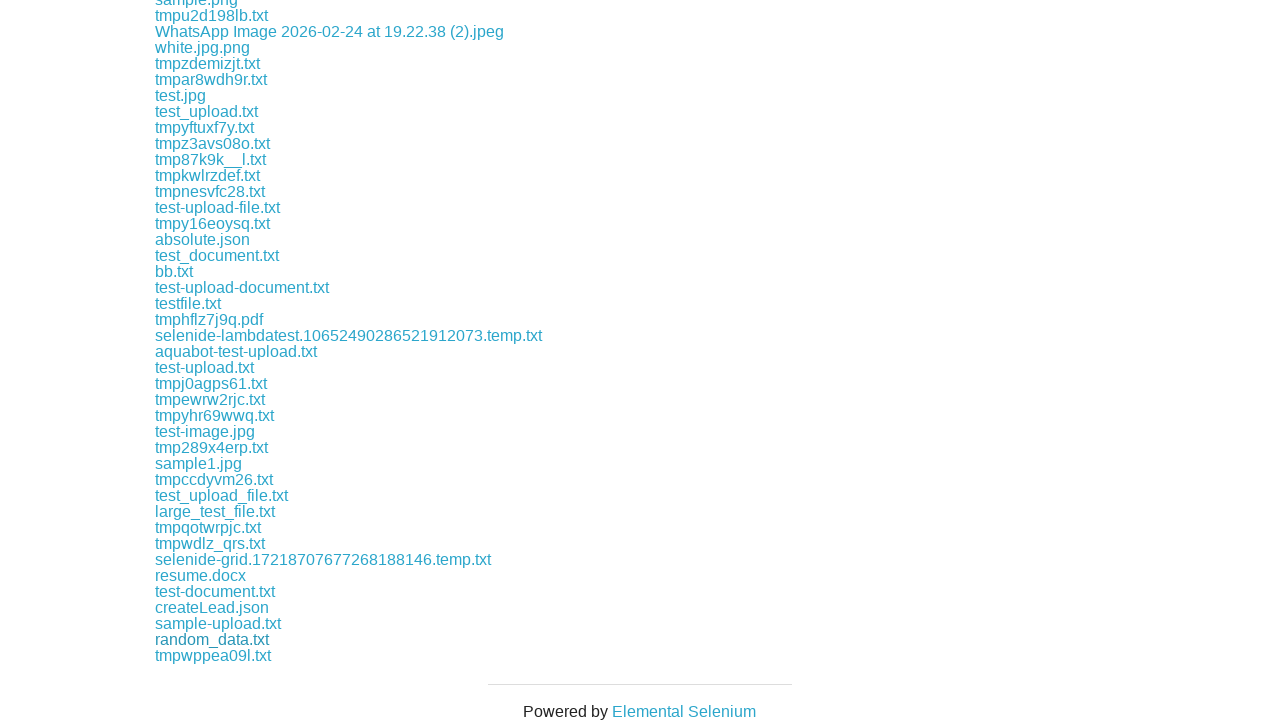

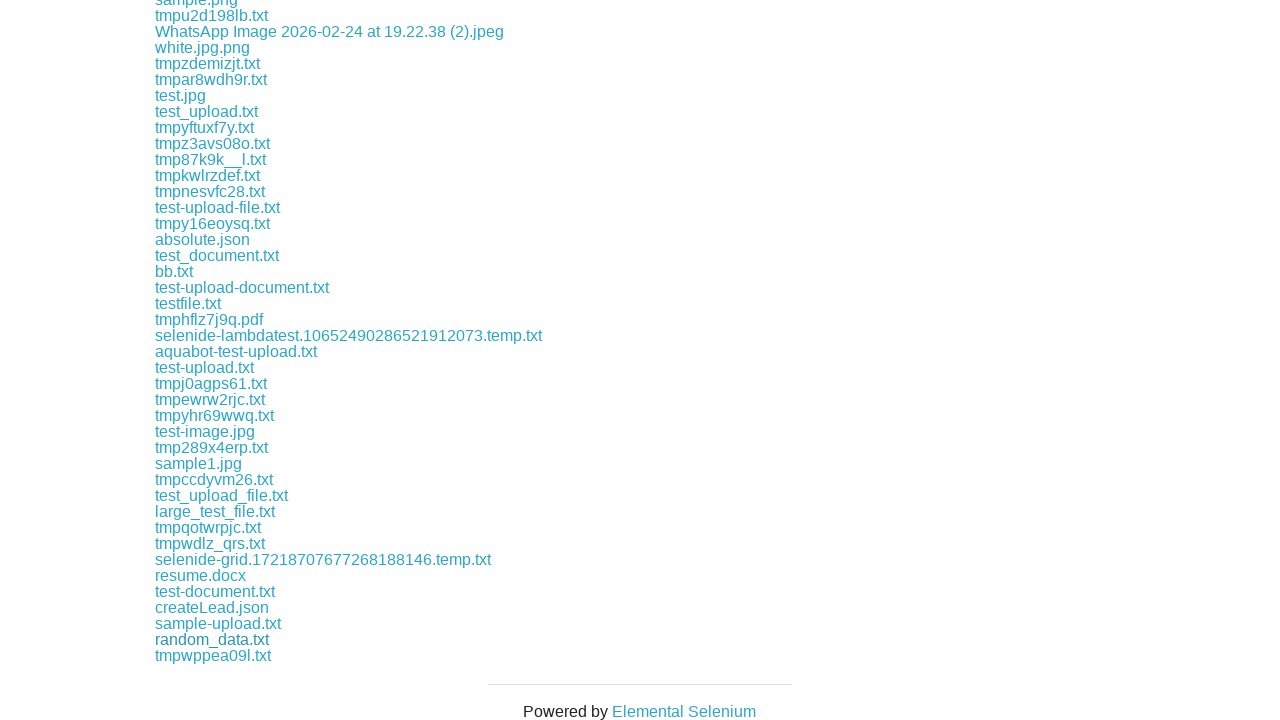